Tests opening a small modal dialog and closing it, then verifying the large modal button is still visible

Starting URL: https://demoqa.com/modal-dialogs

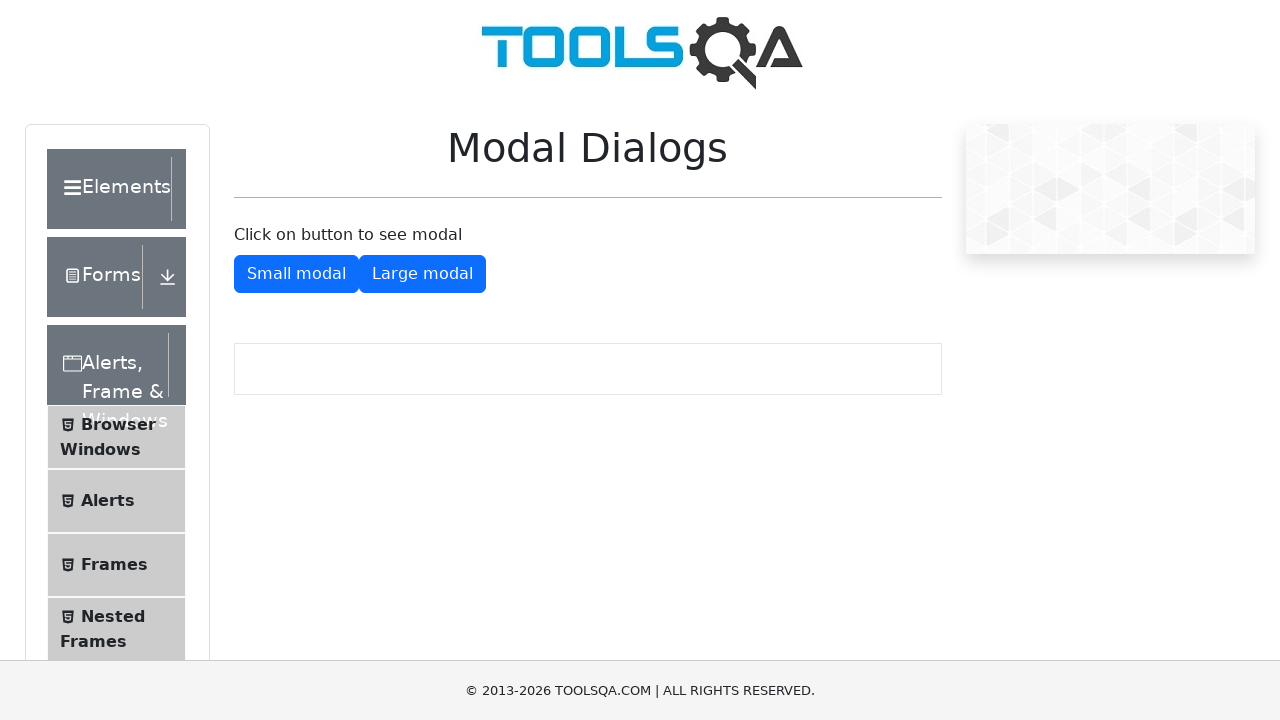

Clicked button to show small modal dialog at (296, 274) on #showSmallModal
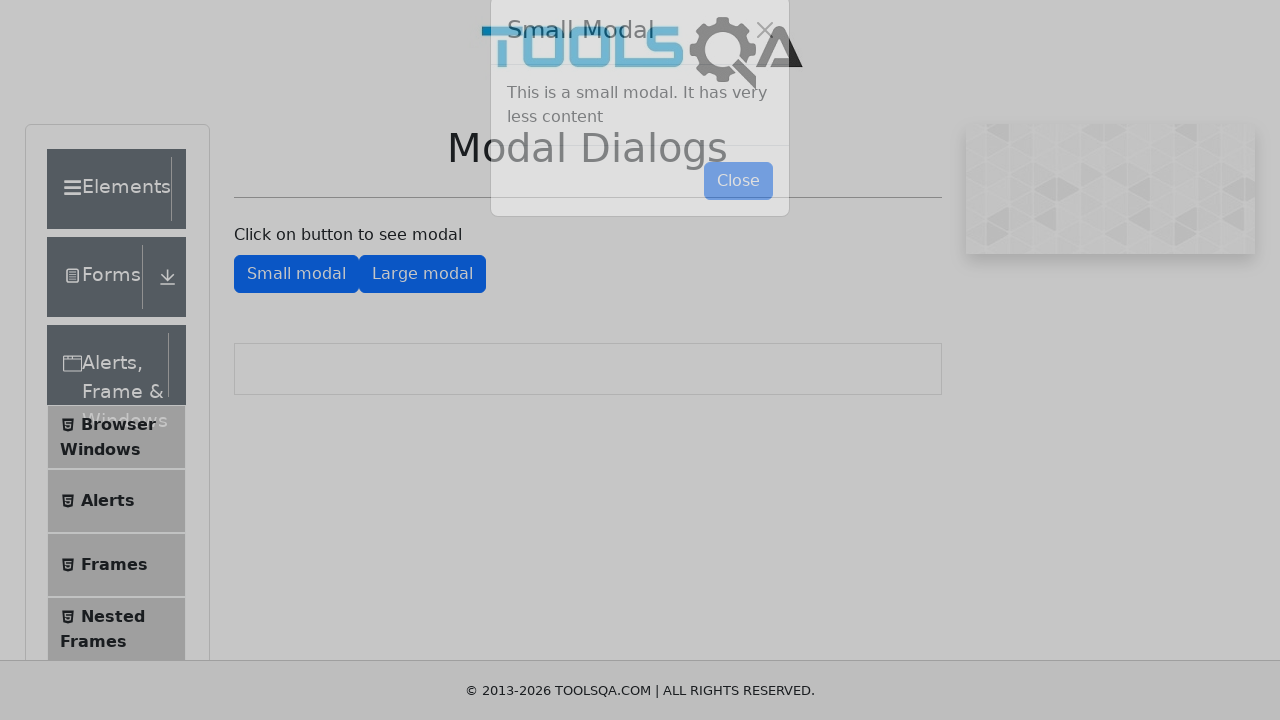

Clicked button to close small modal dialog at (738, 214) on #closeSmallModal
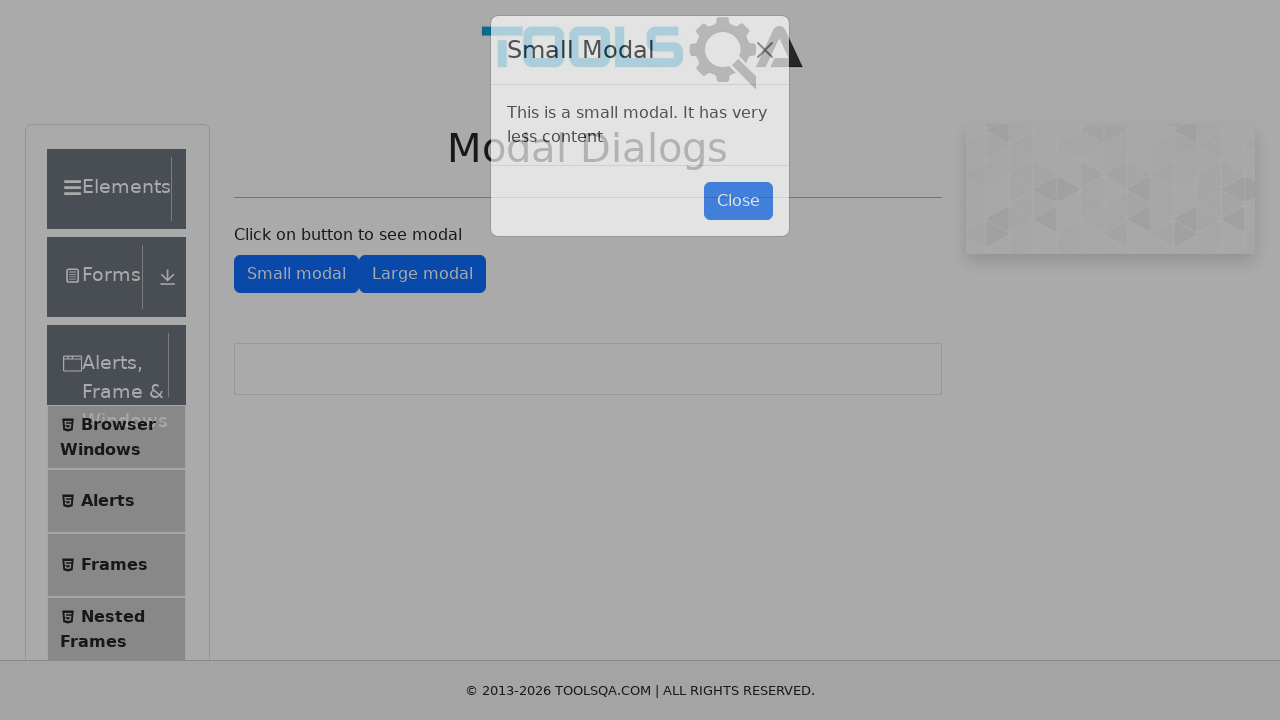

Verified large modal button is visible after closing small modal
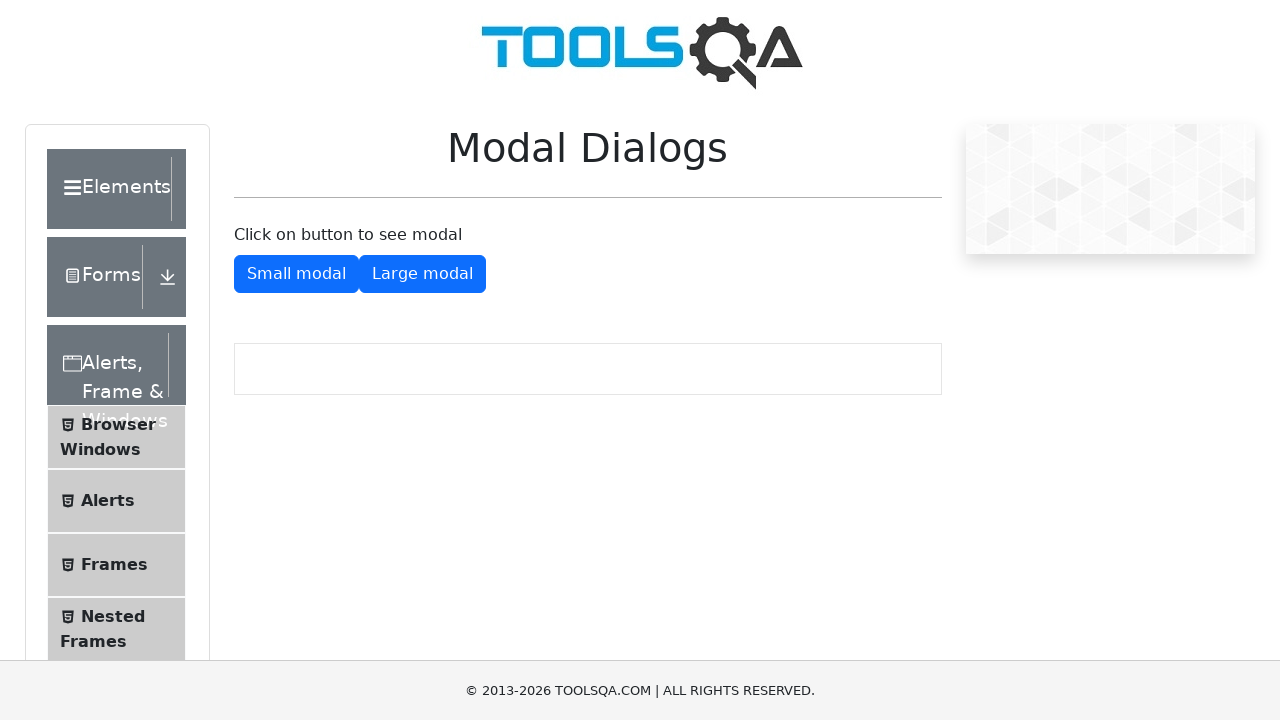

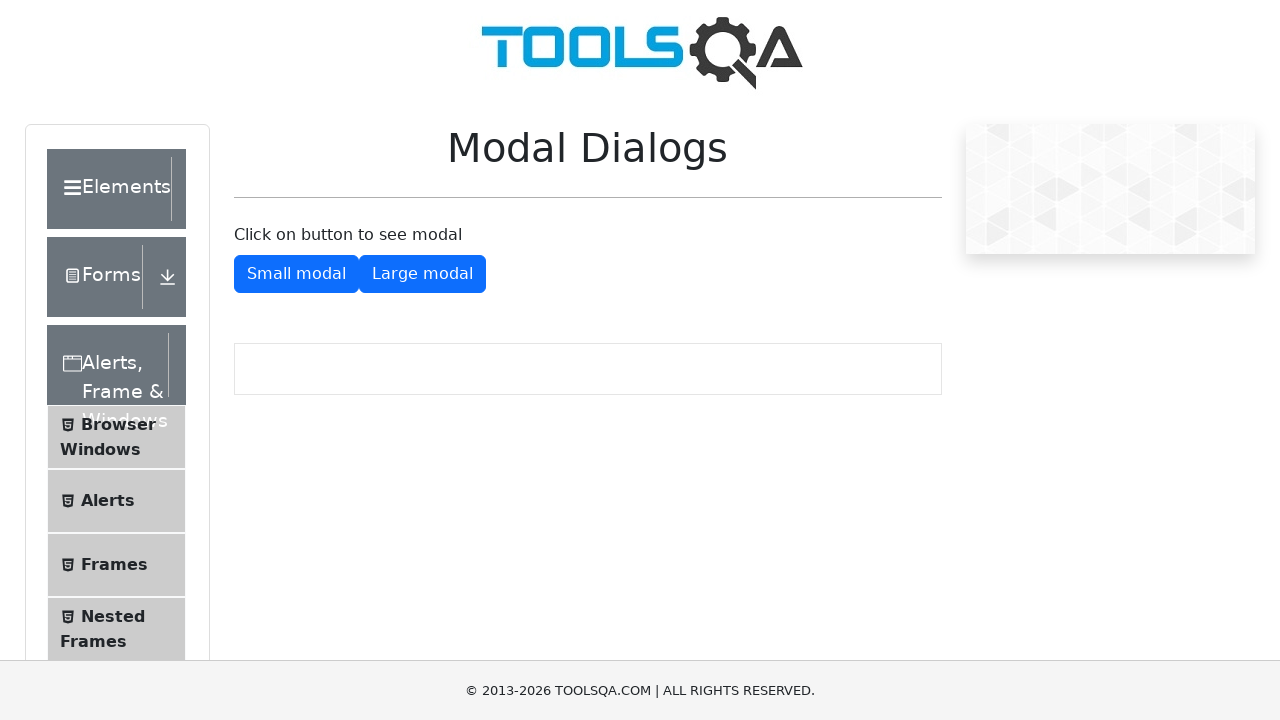